Tests the Target Circle page by navigating to it and verifying that at least 10 benefit elements are displayed on the page.

Starting URL: https://www.target.com/circle

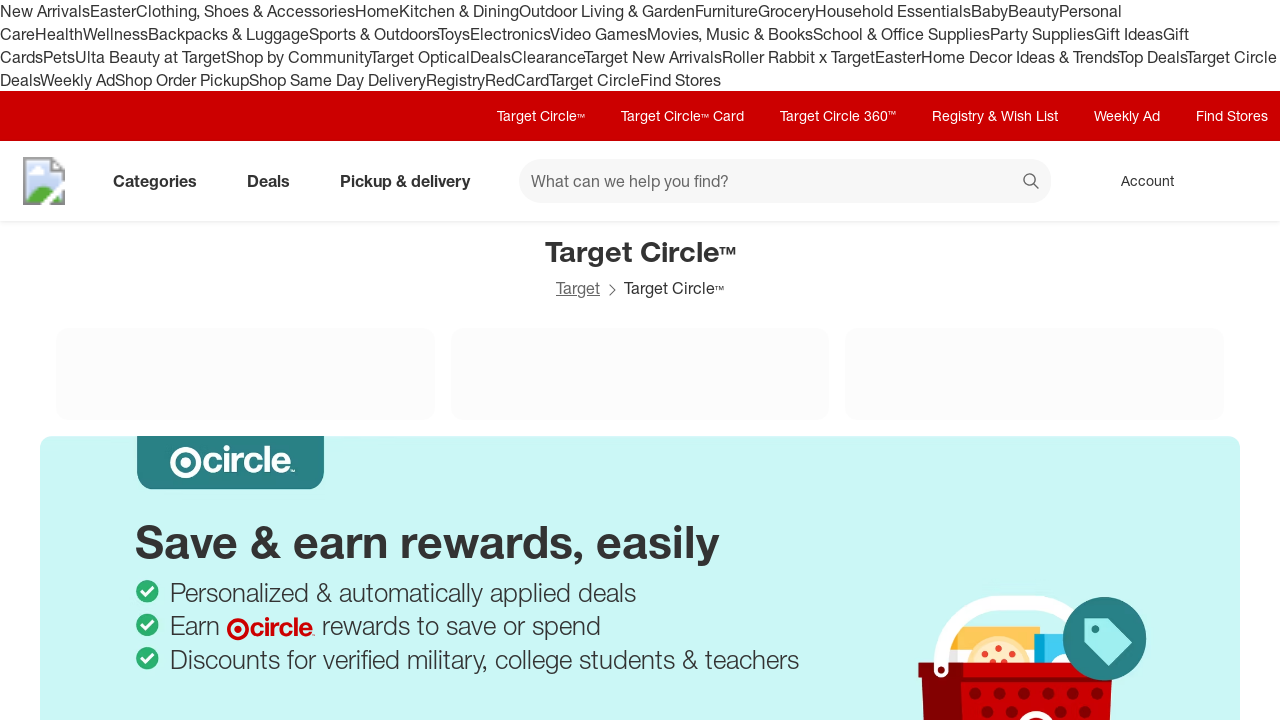

Waited for benefit elements to load on Target Circle page
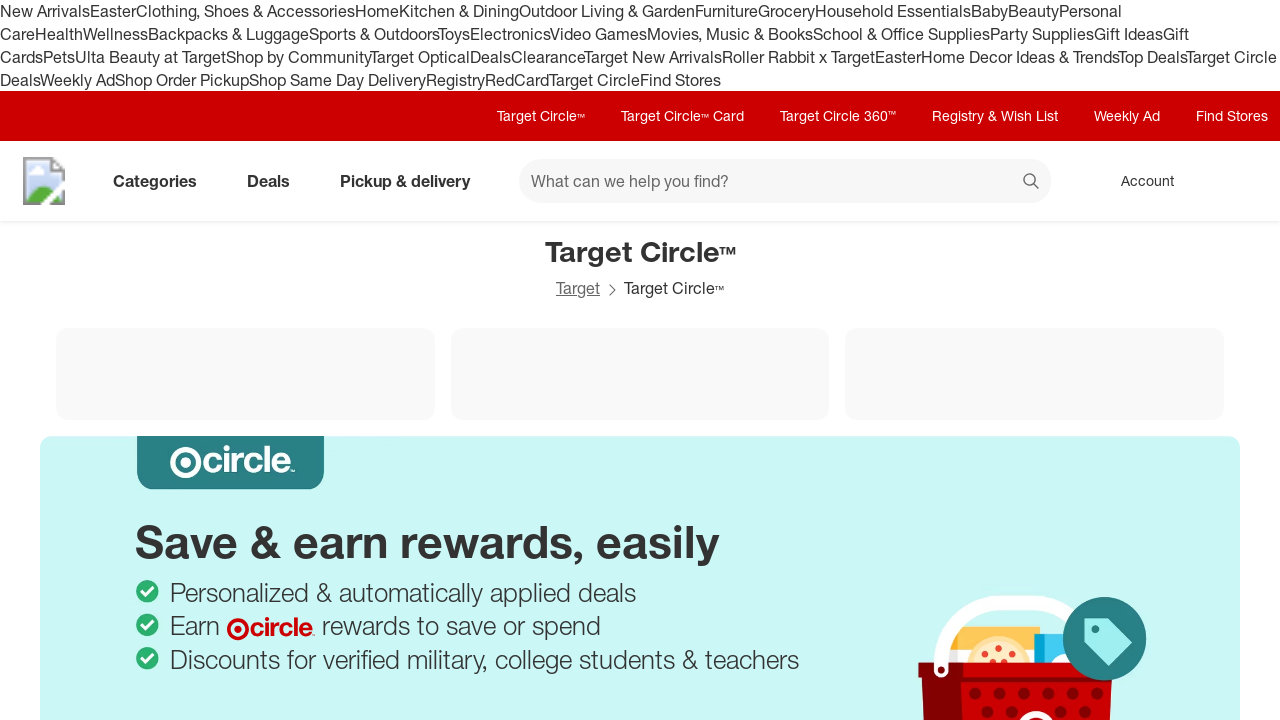

Located all benefit elements on the page
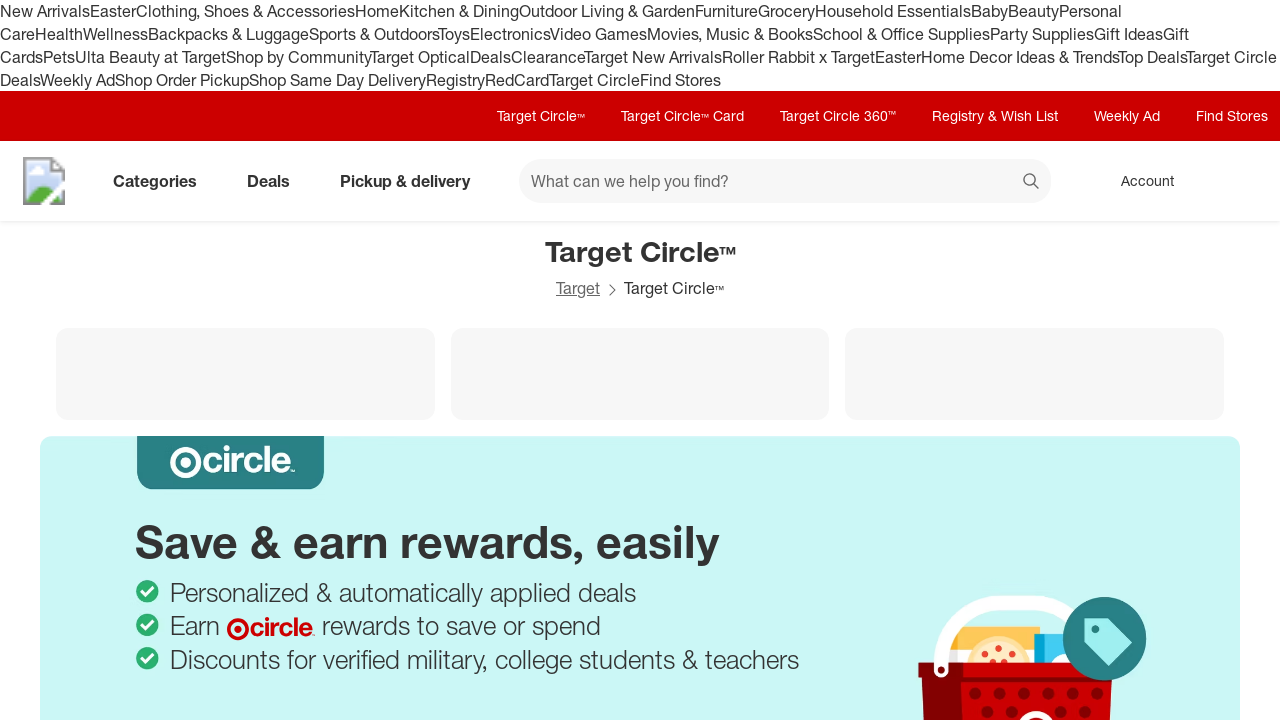

Counted 68 benefit elements
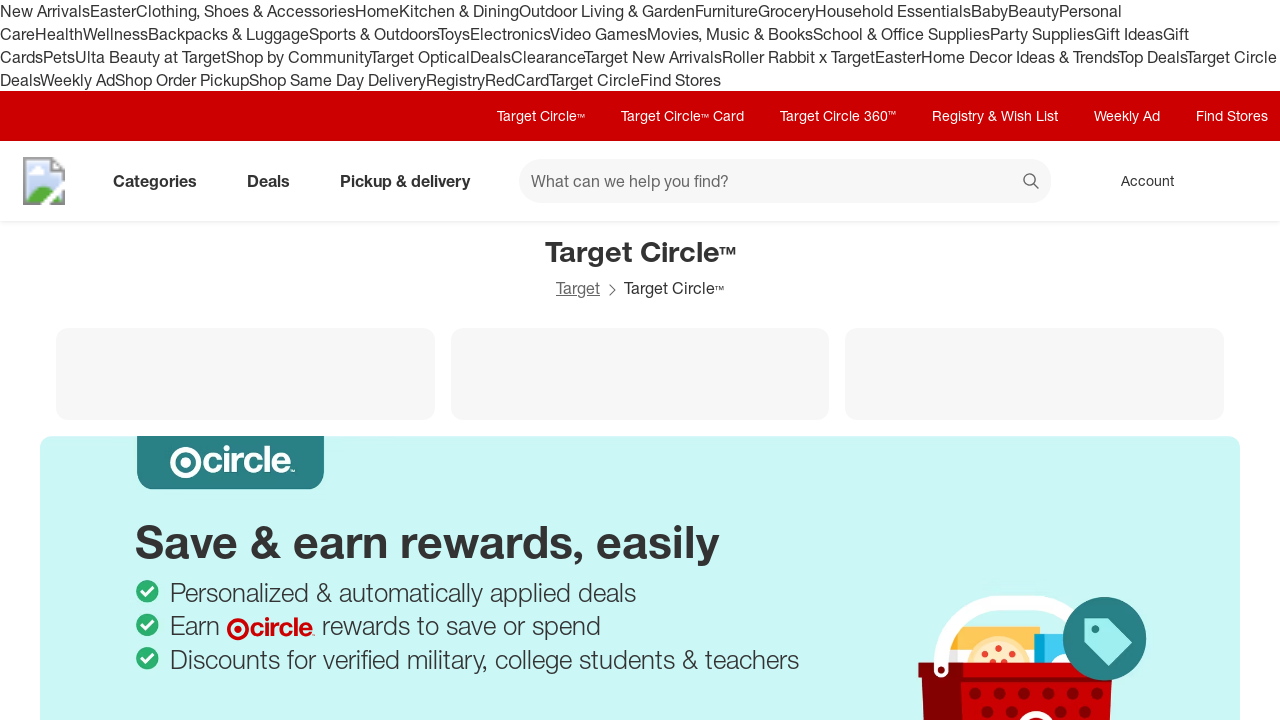

Verified that at least 10 benefit elements are displayed
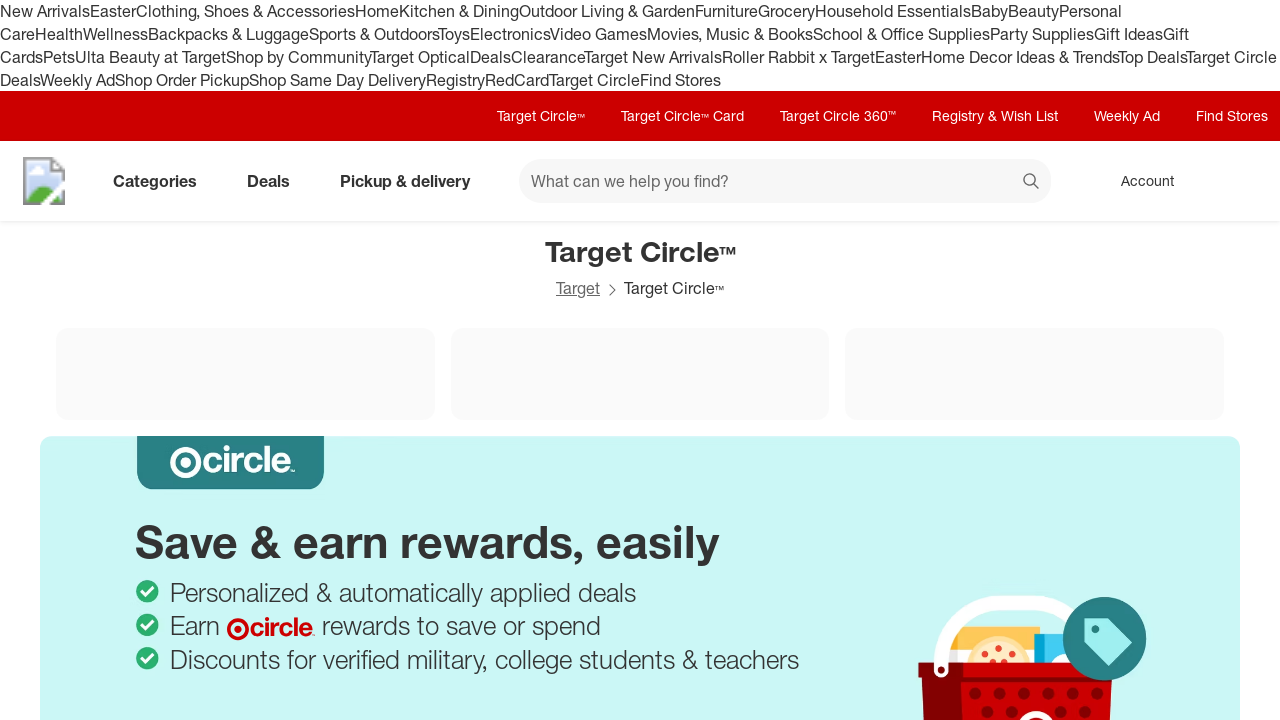

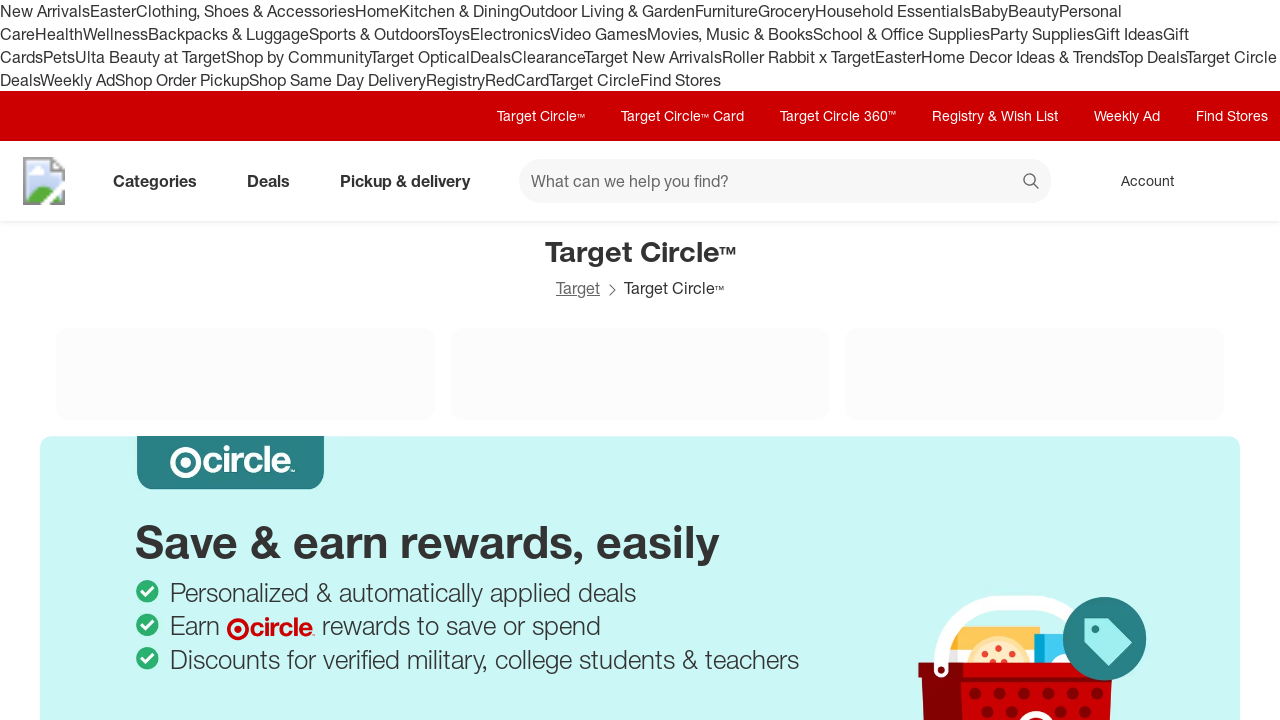